Tests search functionality on TutorialsPoint by entering a search term, refreshing the page, and re-entering the search term to verify element behavior after page refresh.

Starting URL: https://www.tutorialspoint.com/about/about_careers.htm

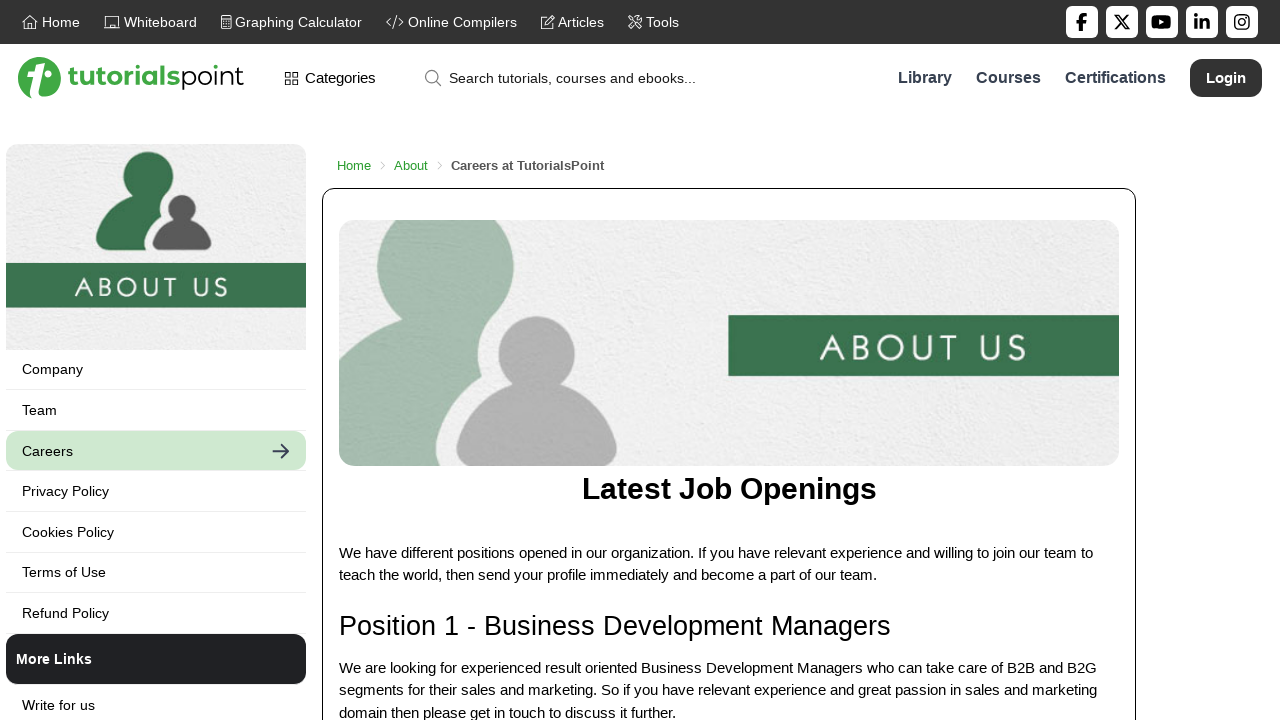

Filled search field with 'Selenium' on #search-strings
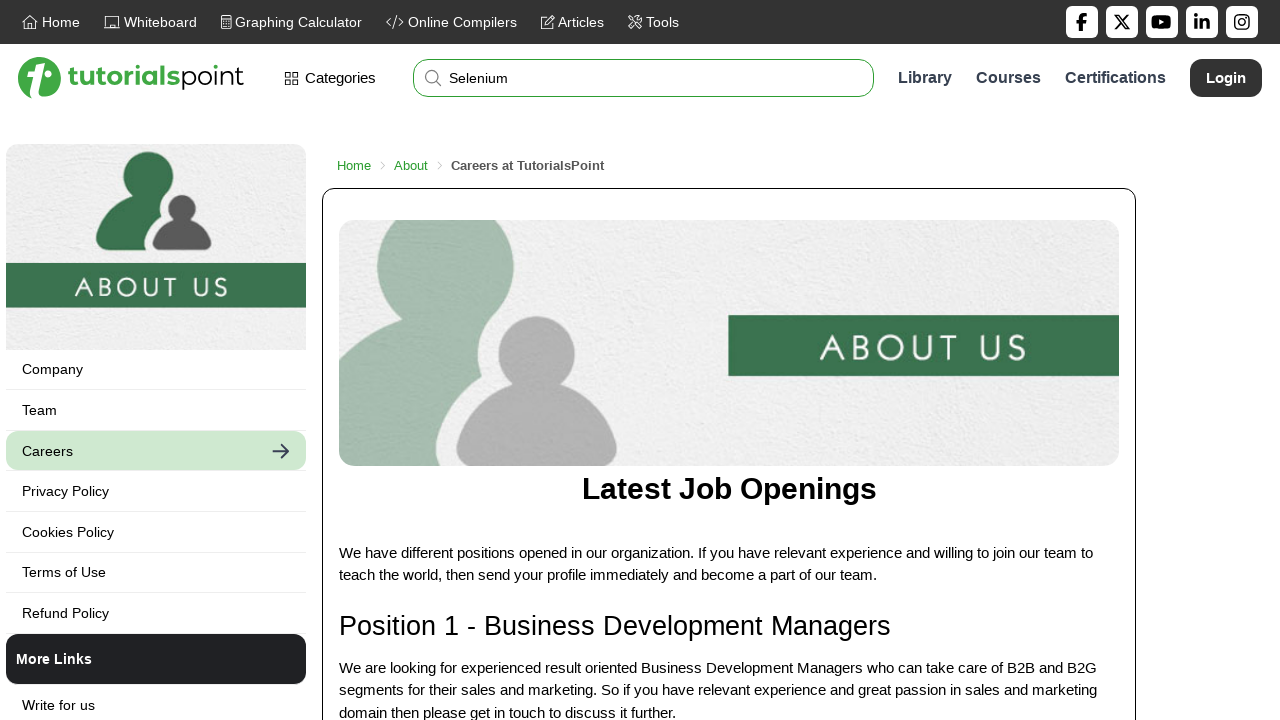

Refreshed the page
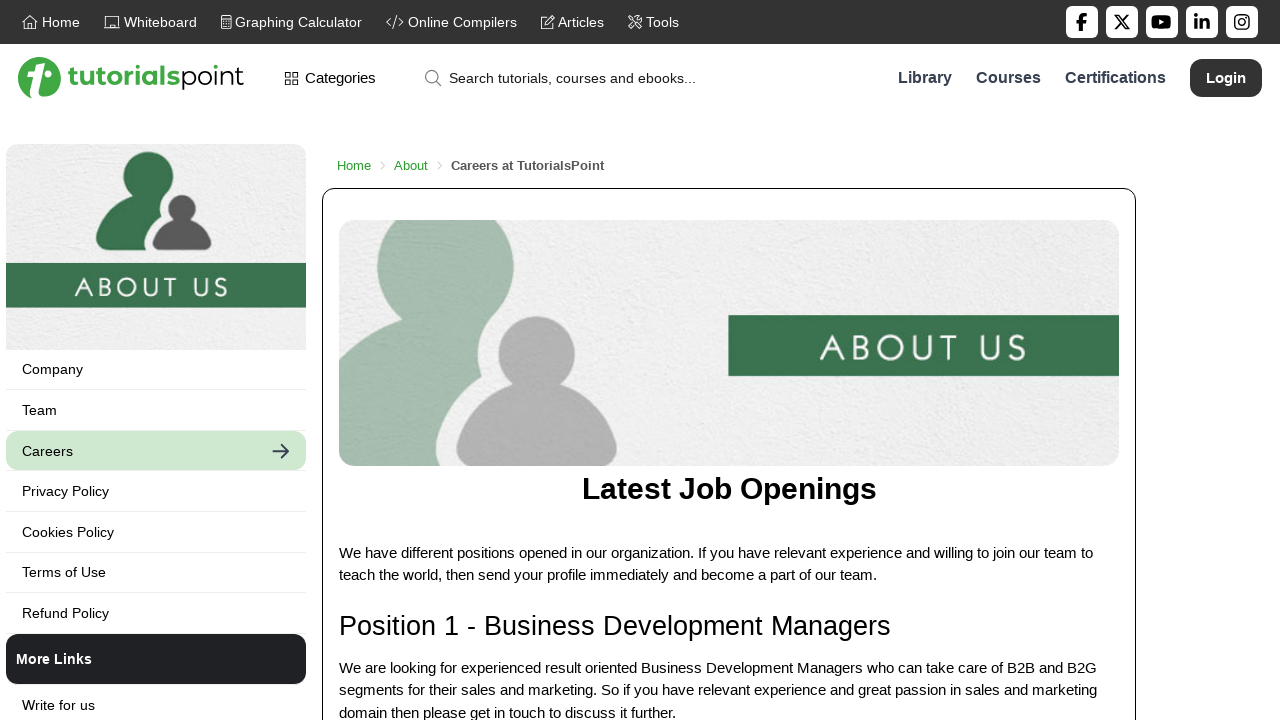

Re-filled search field with 'Selenium' after page refresh on #search-strings
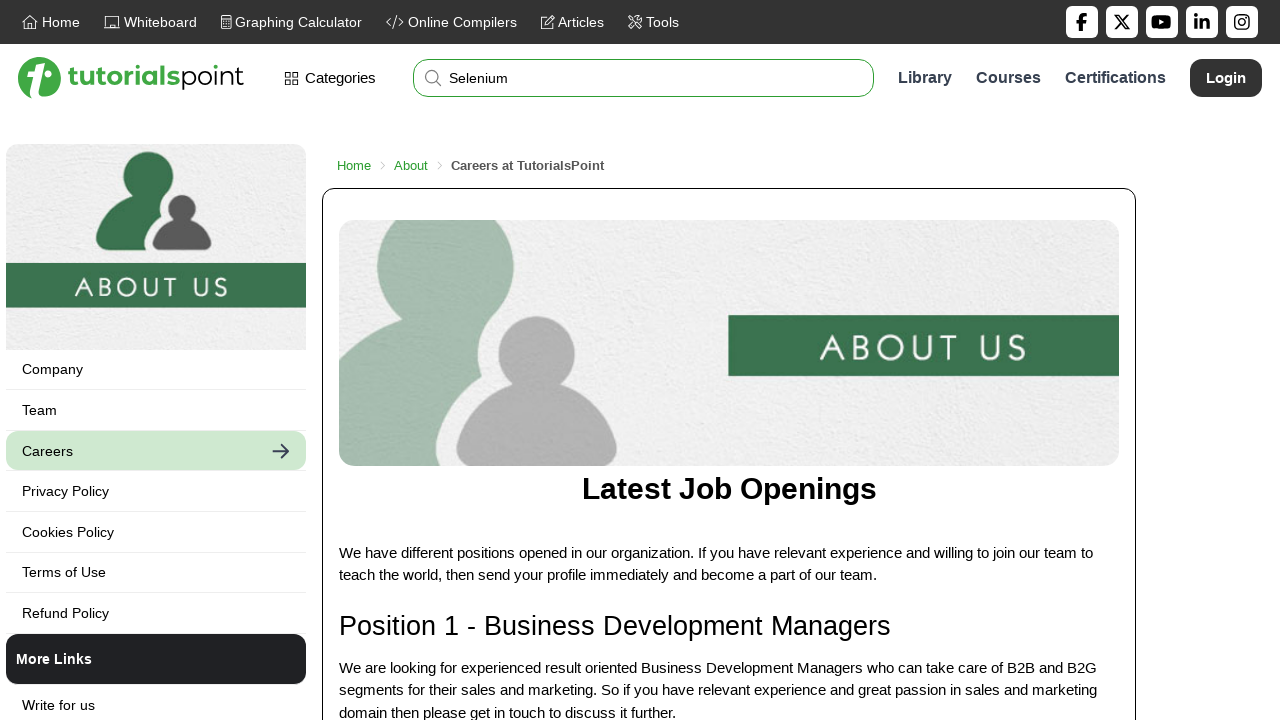

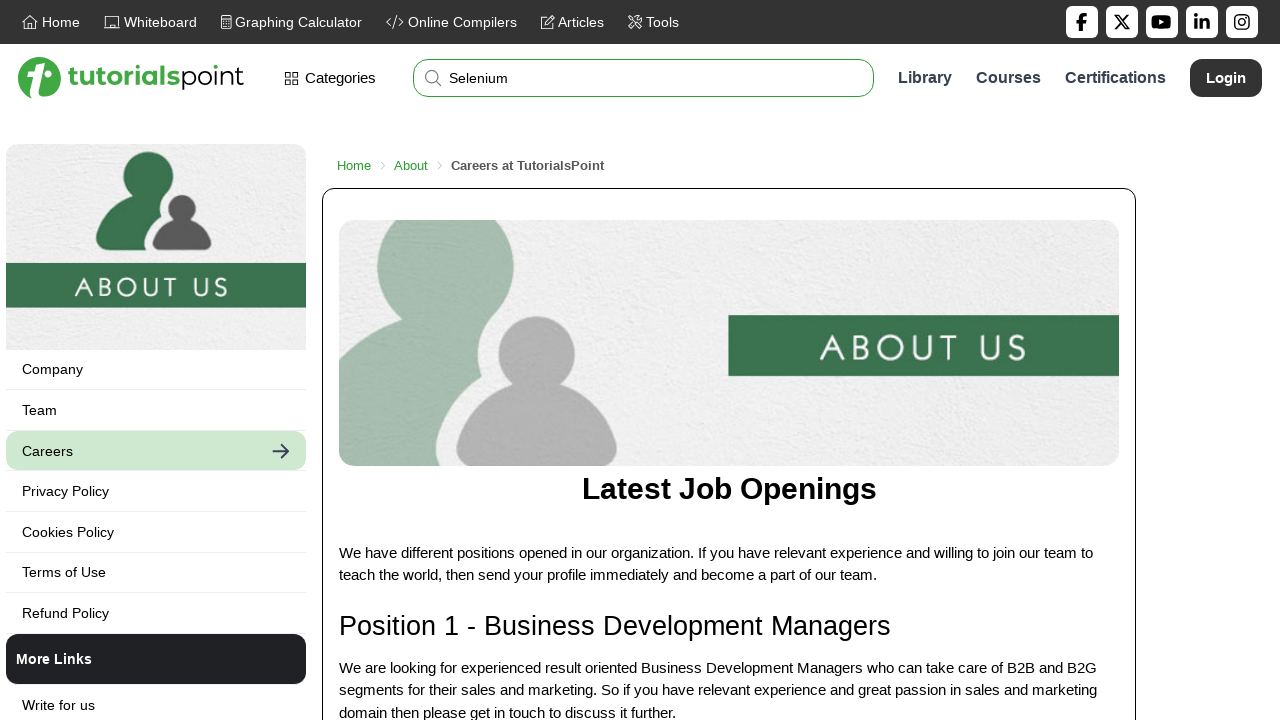